Tests different button click types on a demo QA site, including a dynamic single click and a double click, verifying that the appropriate success messages appear after each action.

Starting URL: https://demoqa.com/buttons

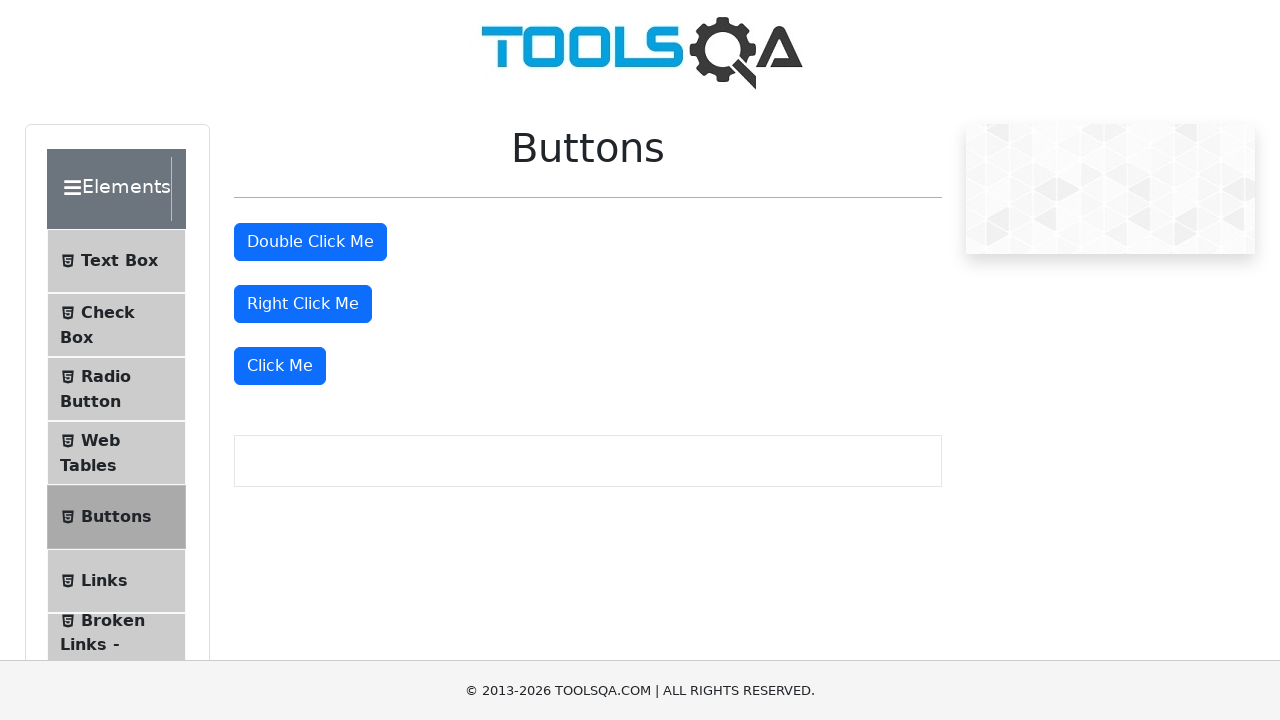

Set viewport size to 1800x1200
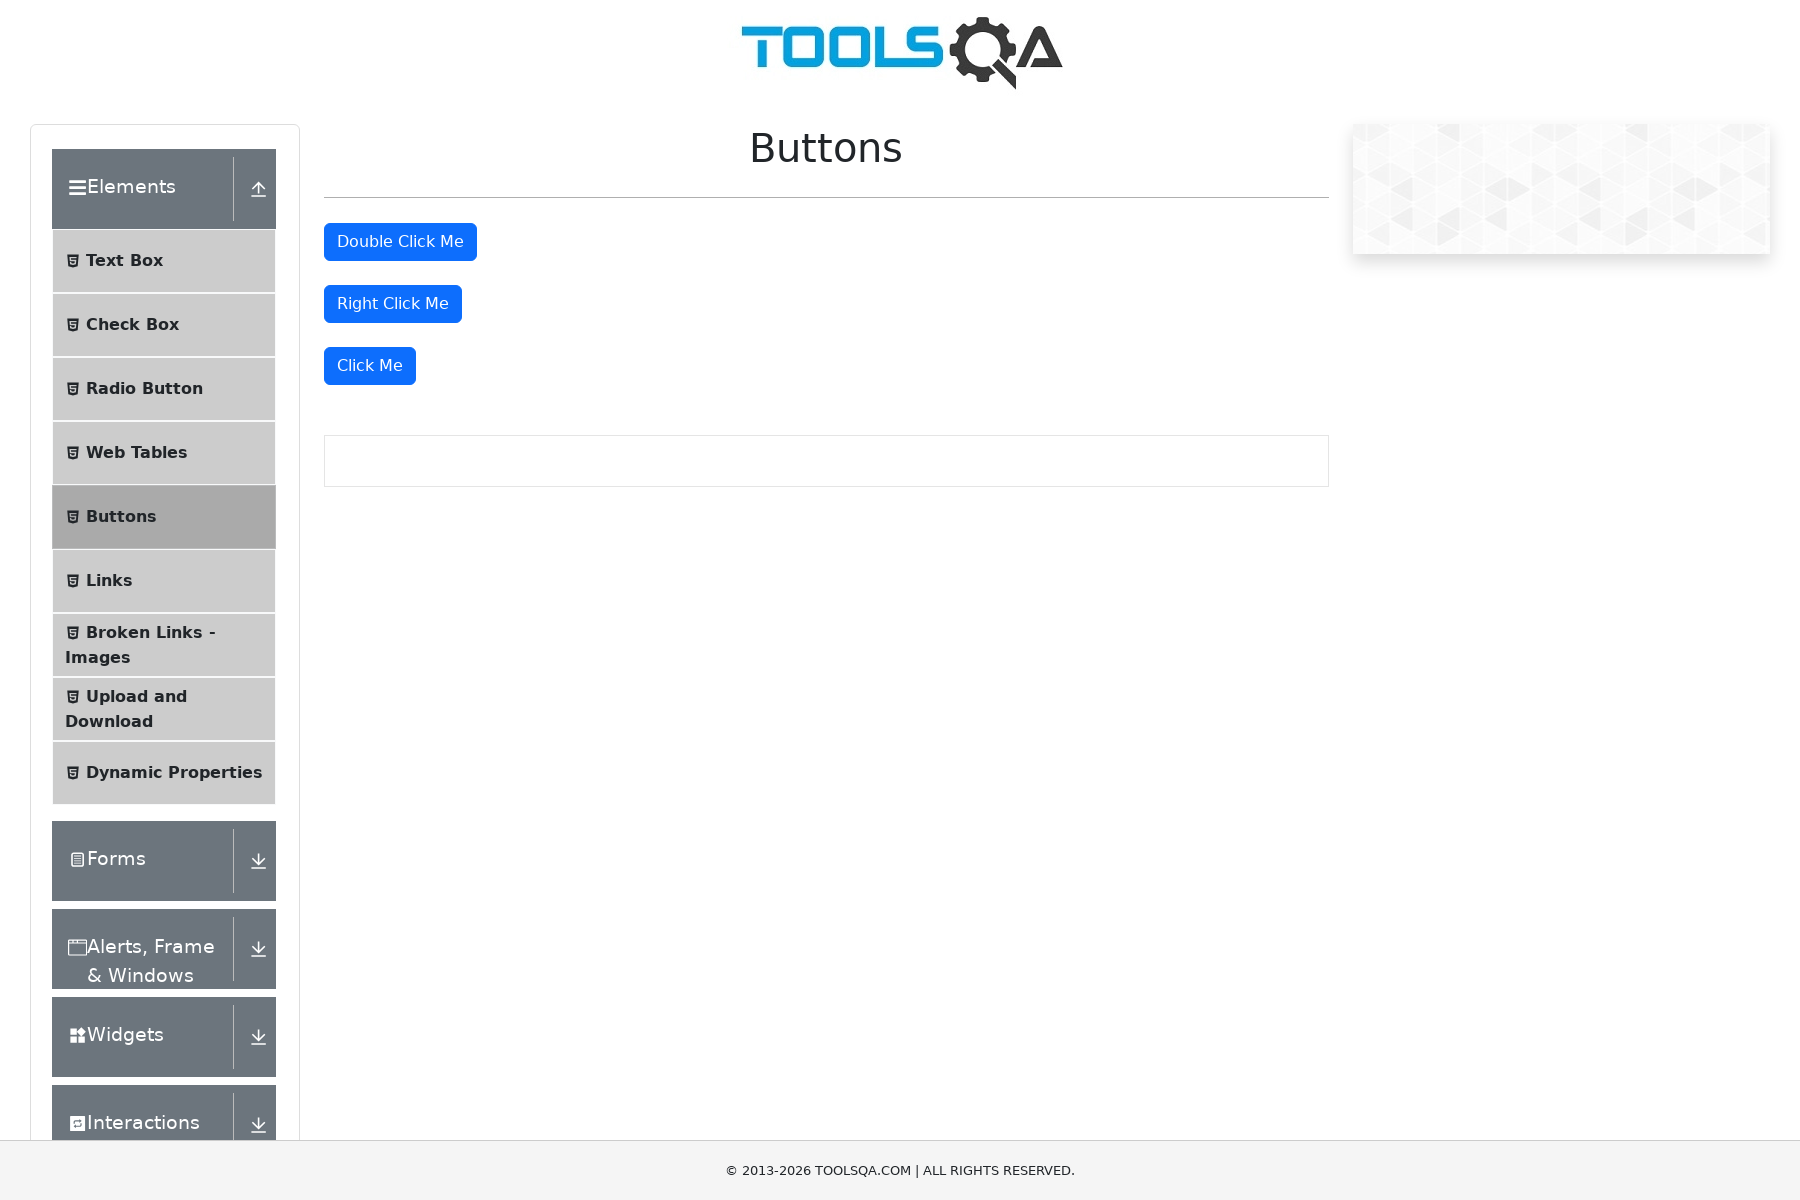

Clicked the third 'Click Me' button for dynamic click test at (370, 366) on text=Click Me >> nth=2
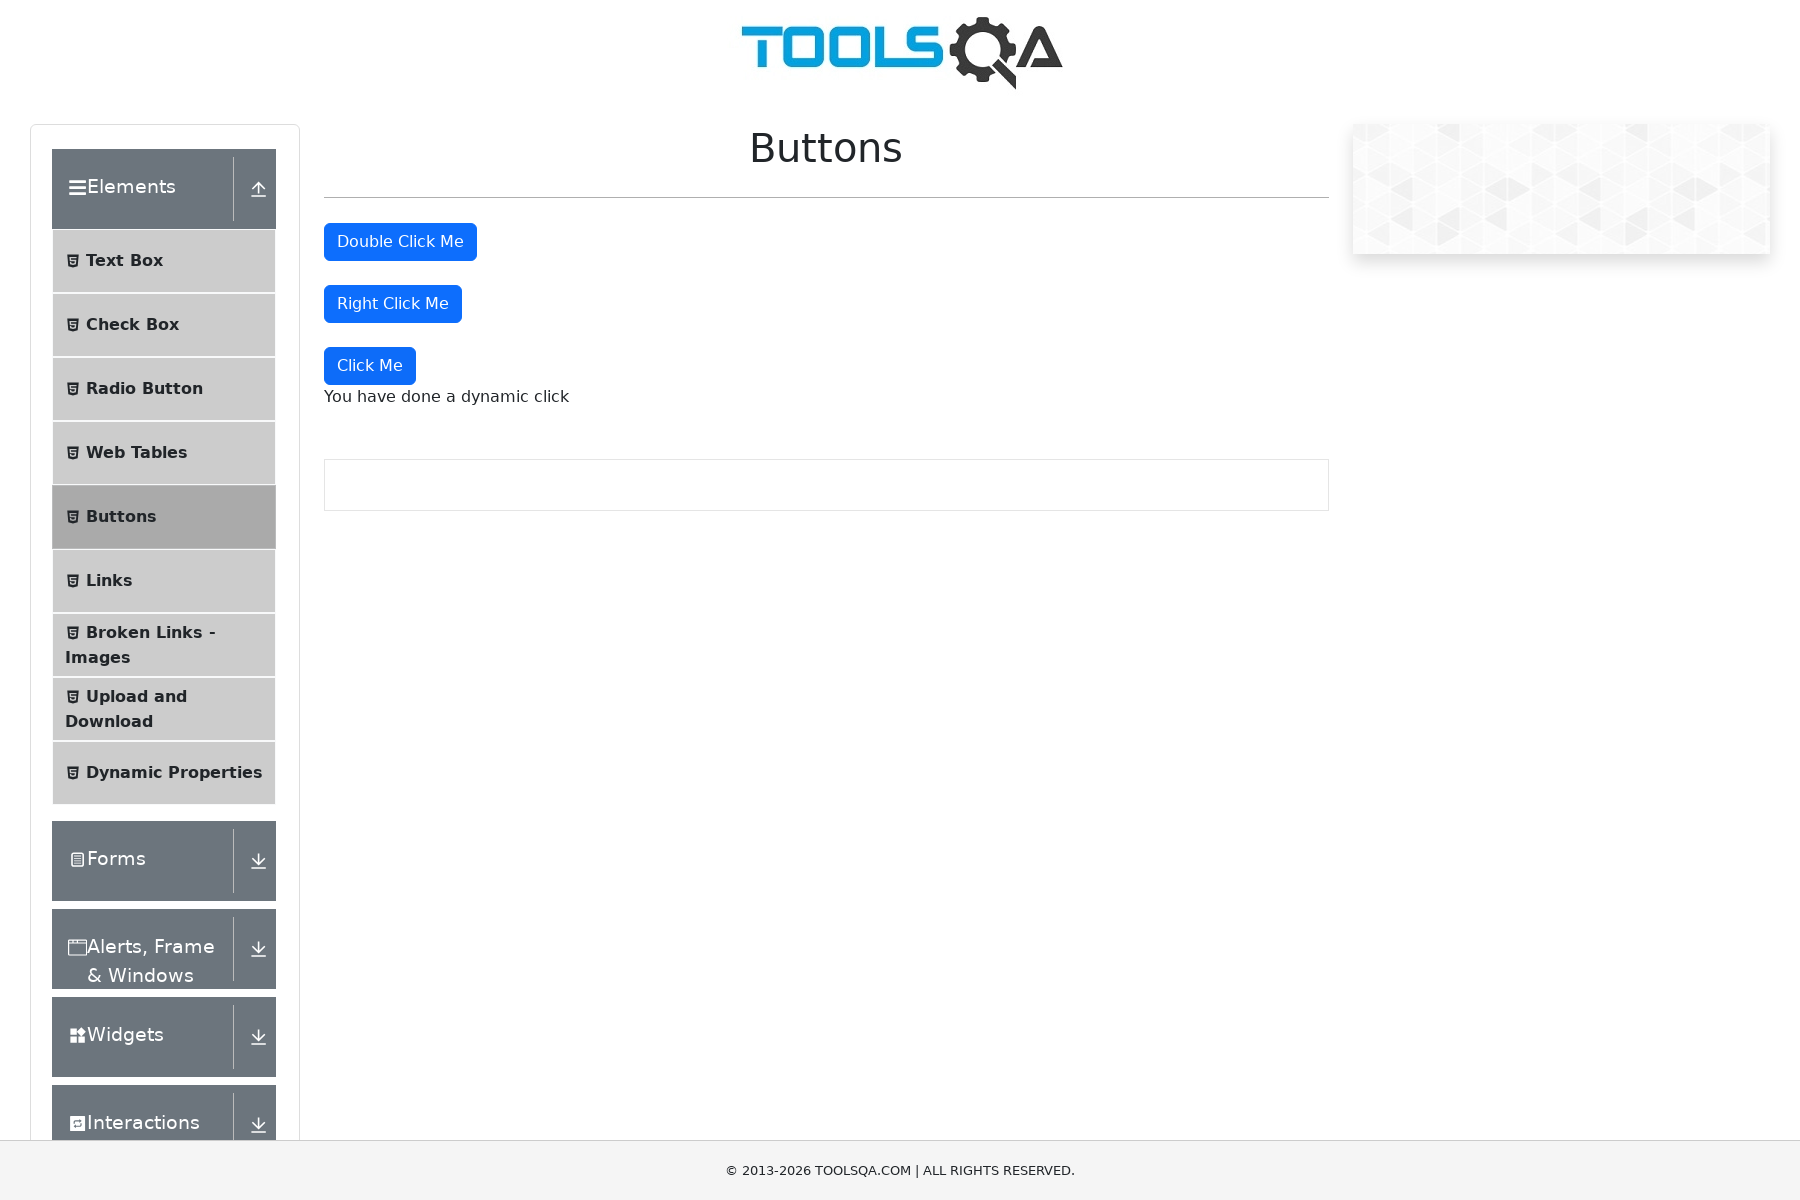

Verified dynamic click success message appeared
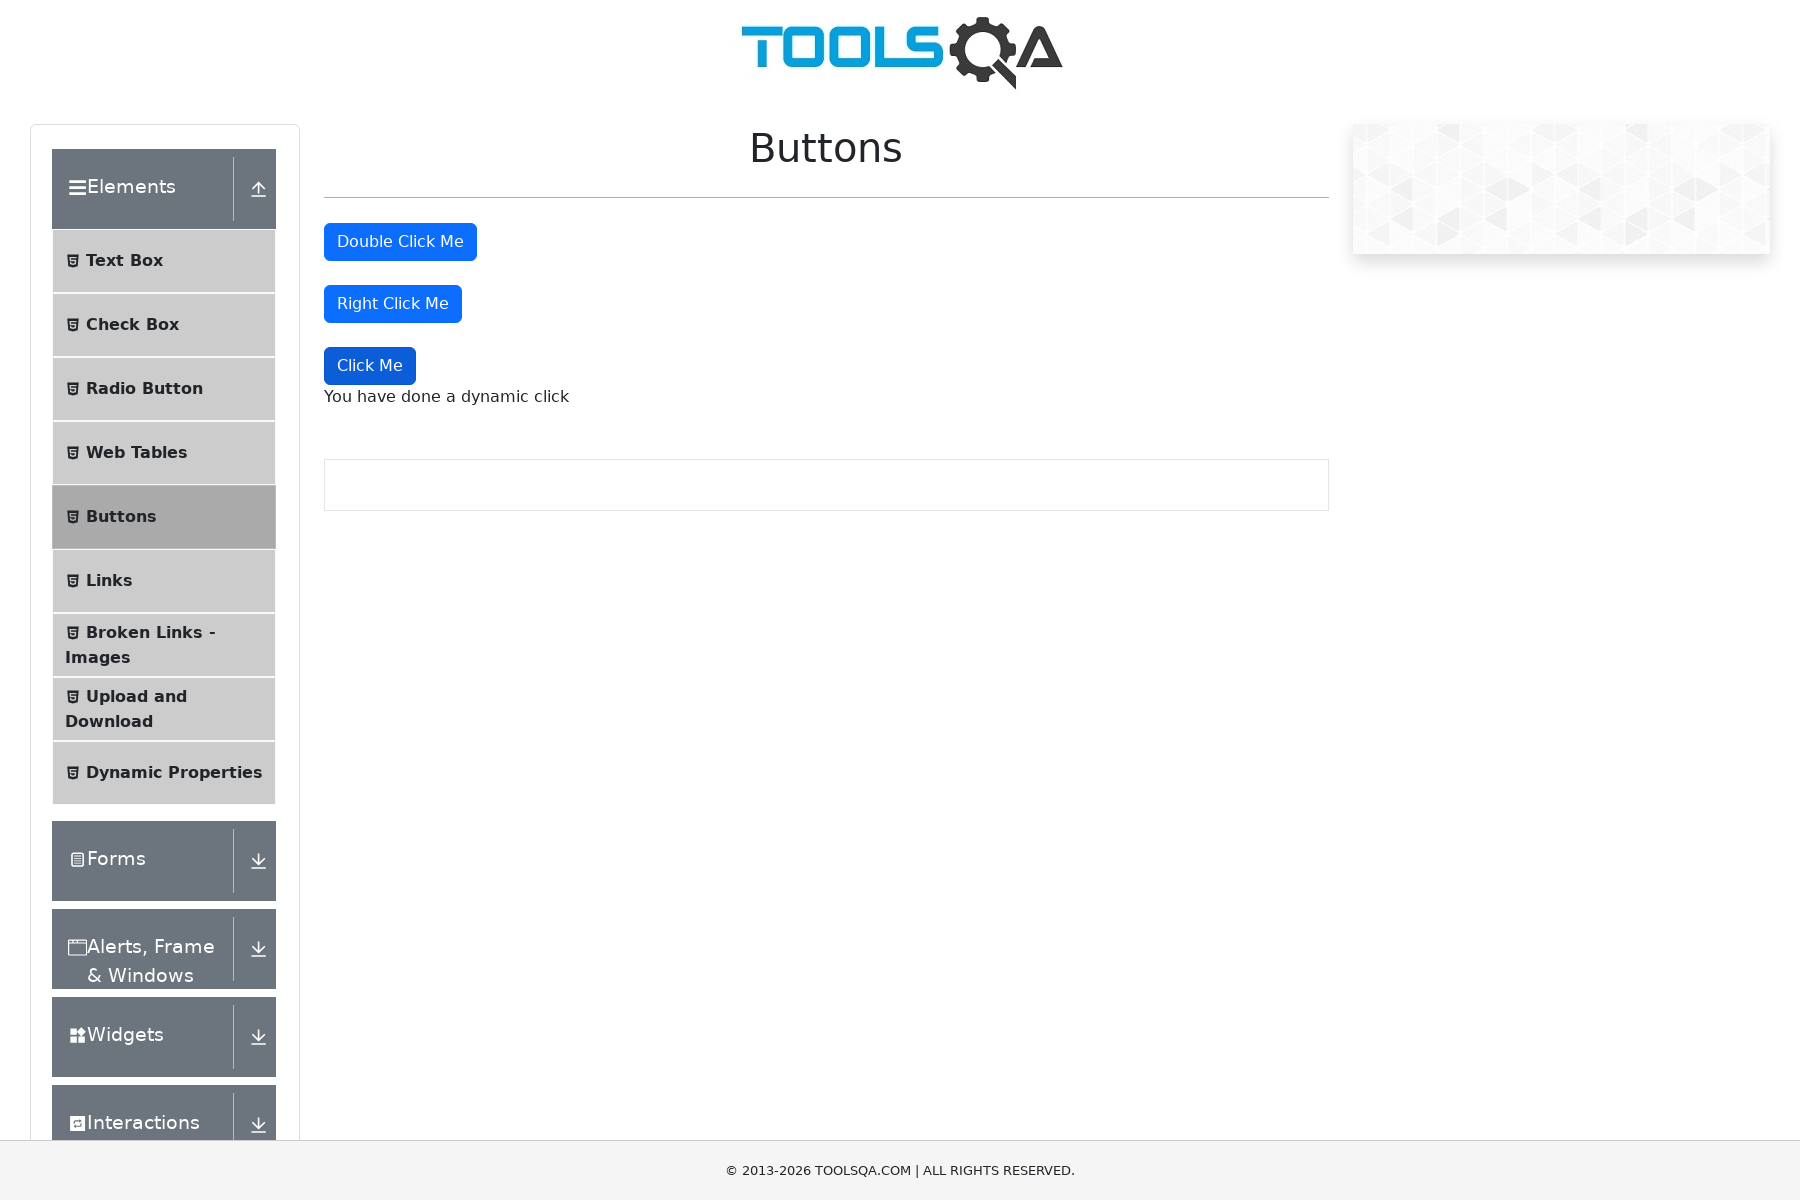

Double-clicked the first 'Click Me' button at (400, 242) on text=Click Me >> nth=0
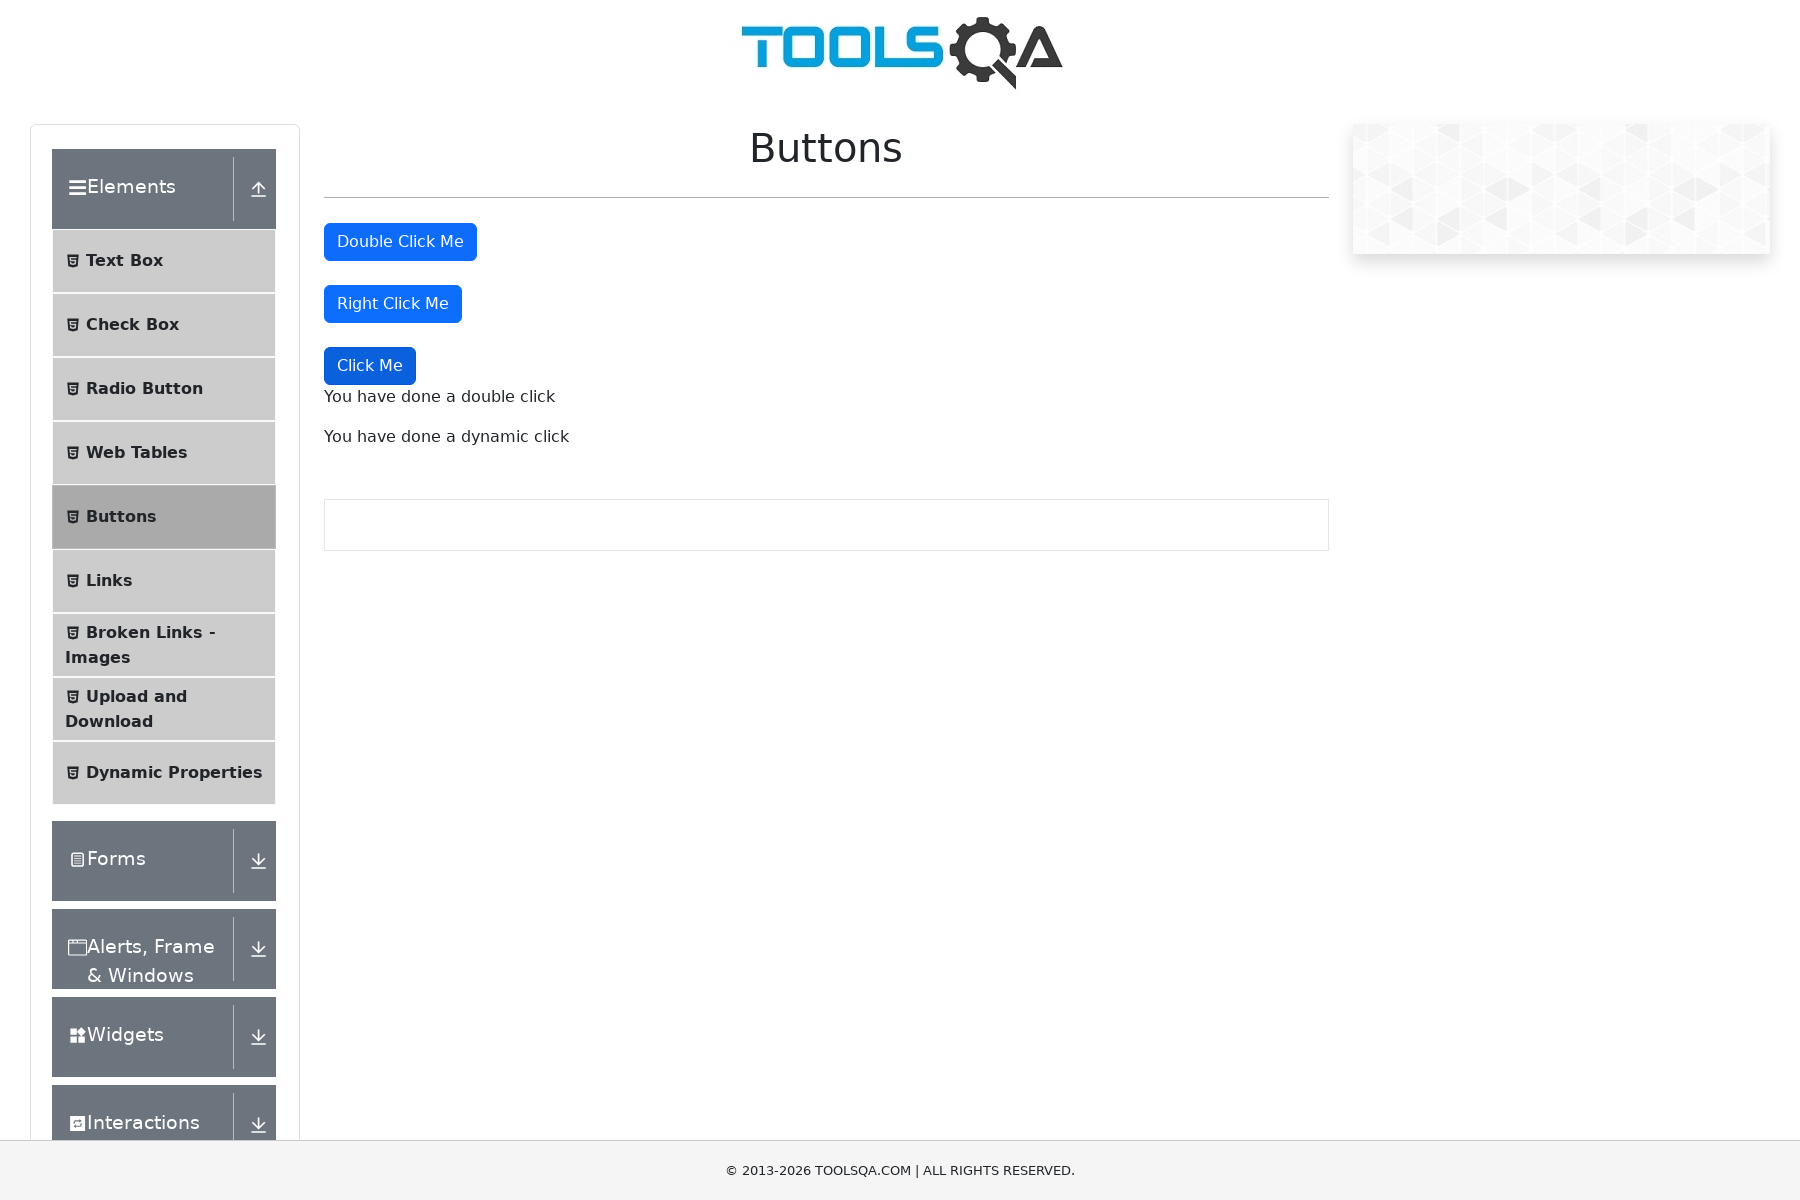

Verified double click success message appeared
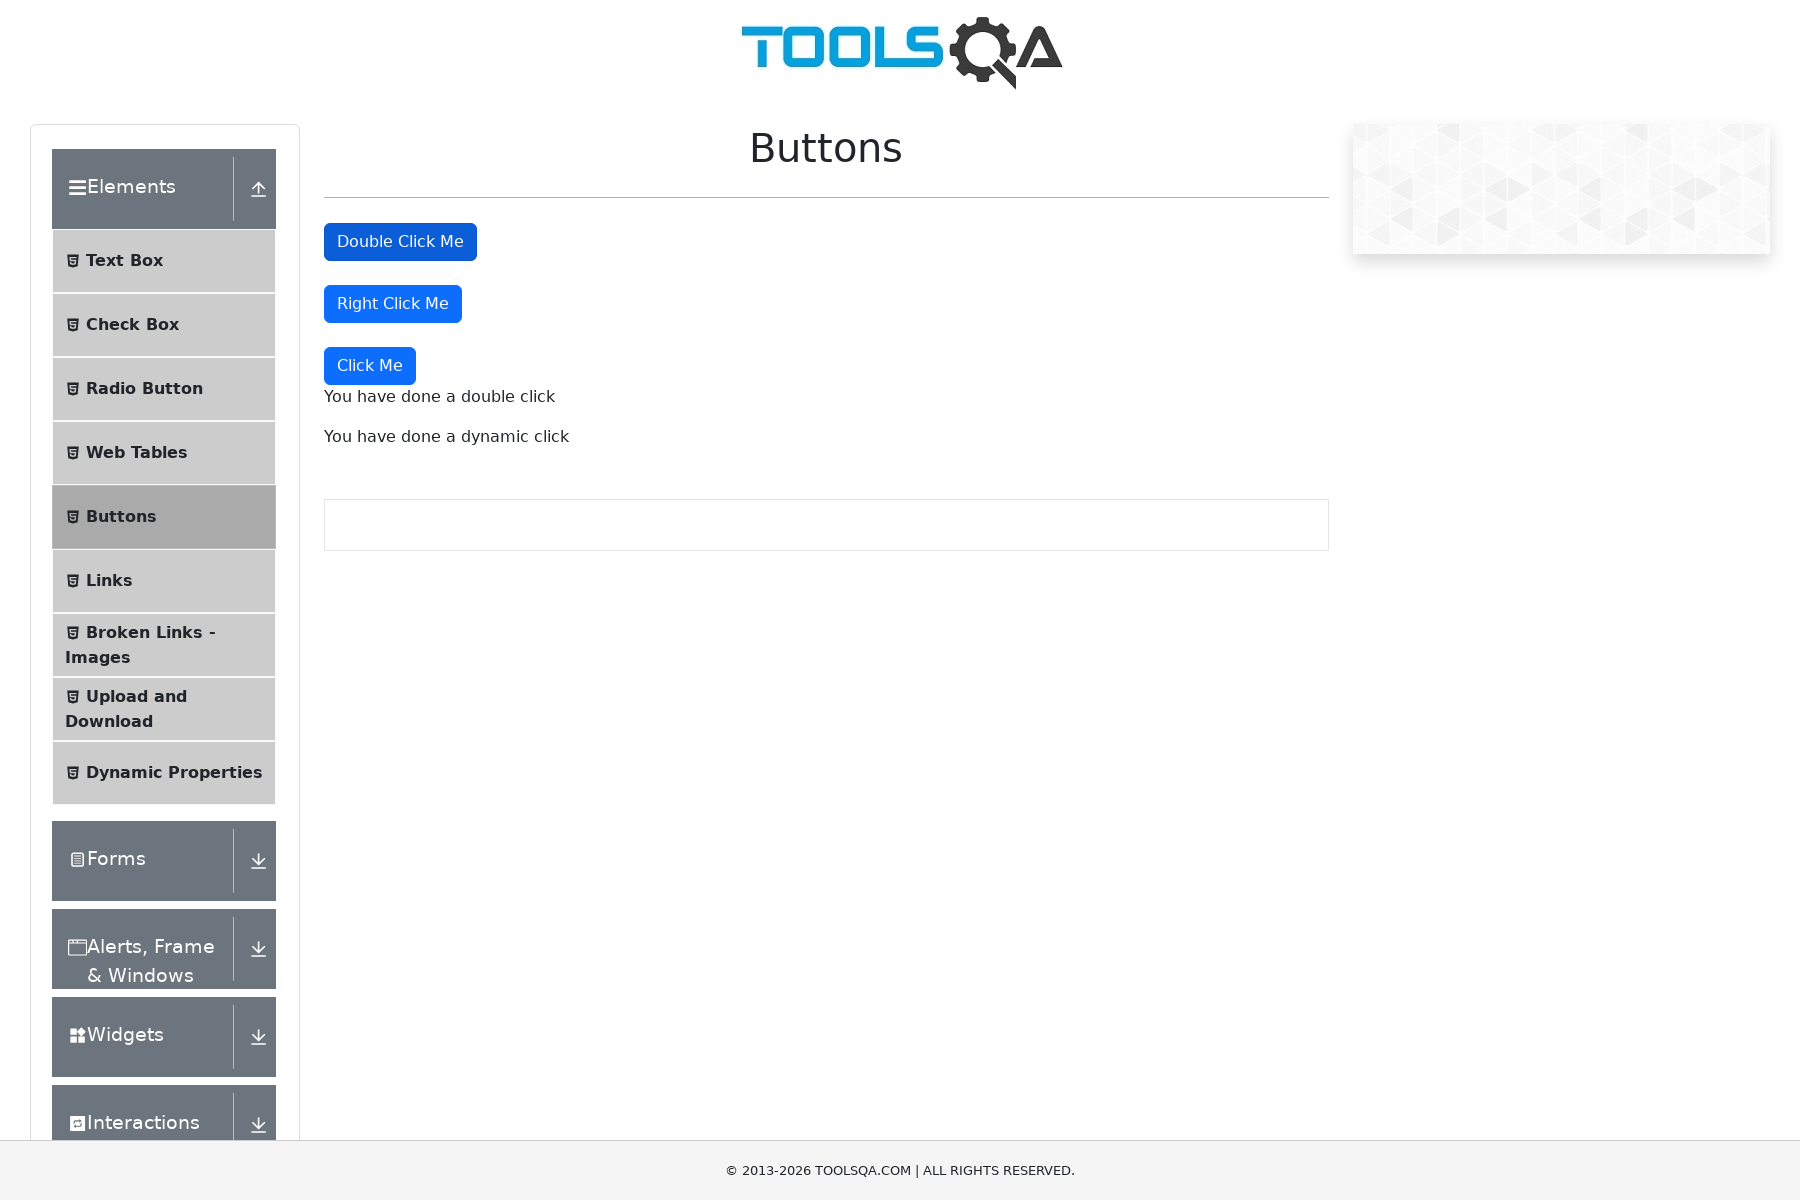

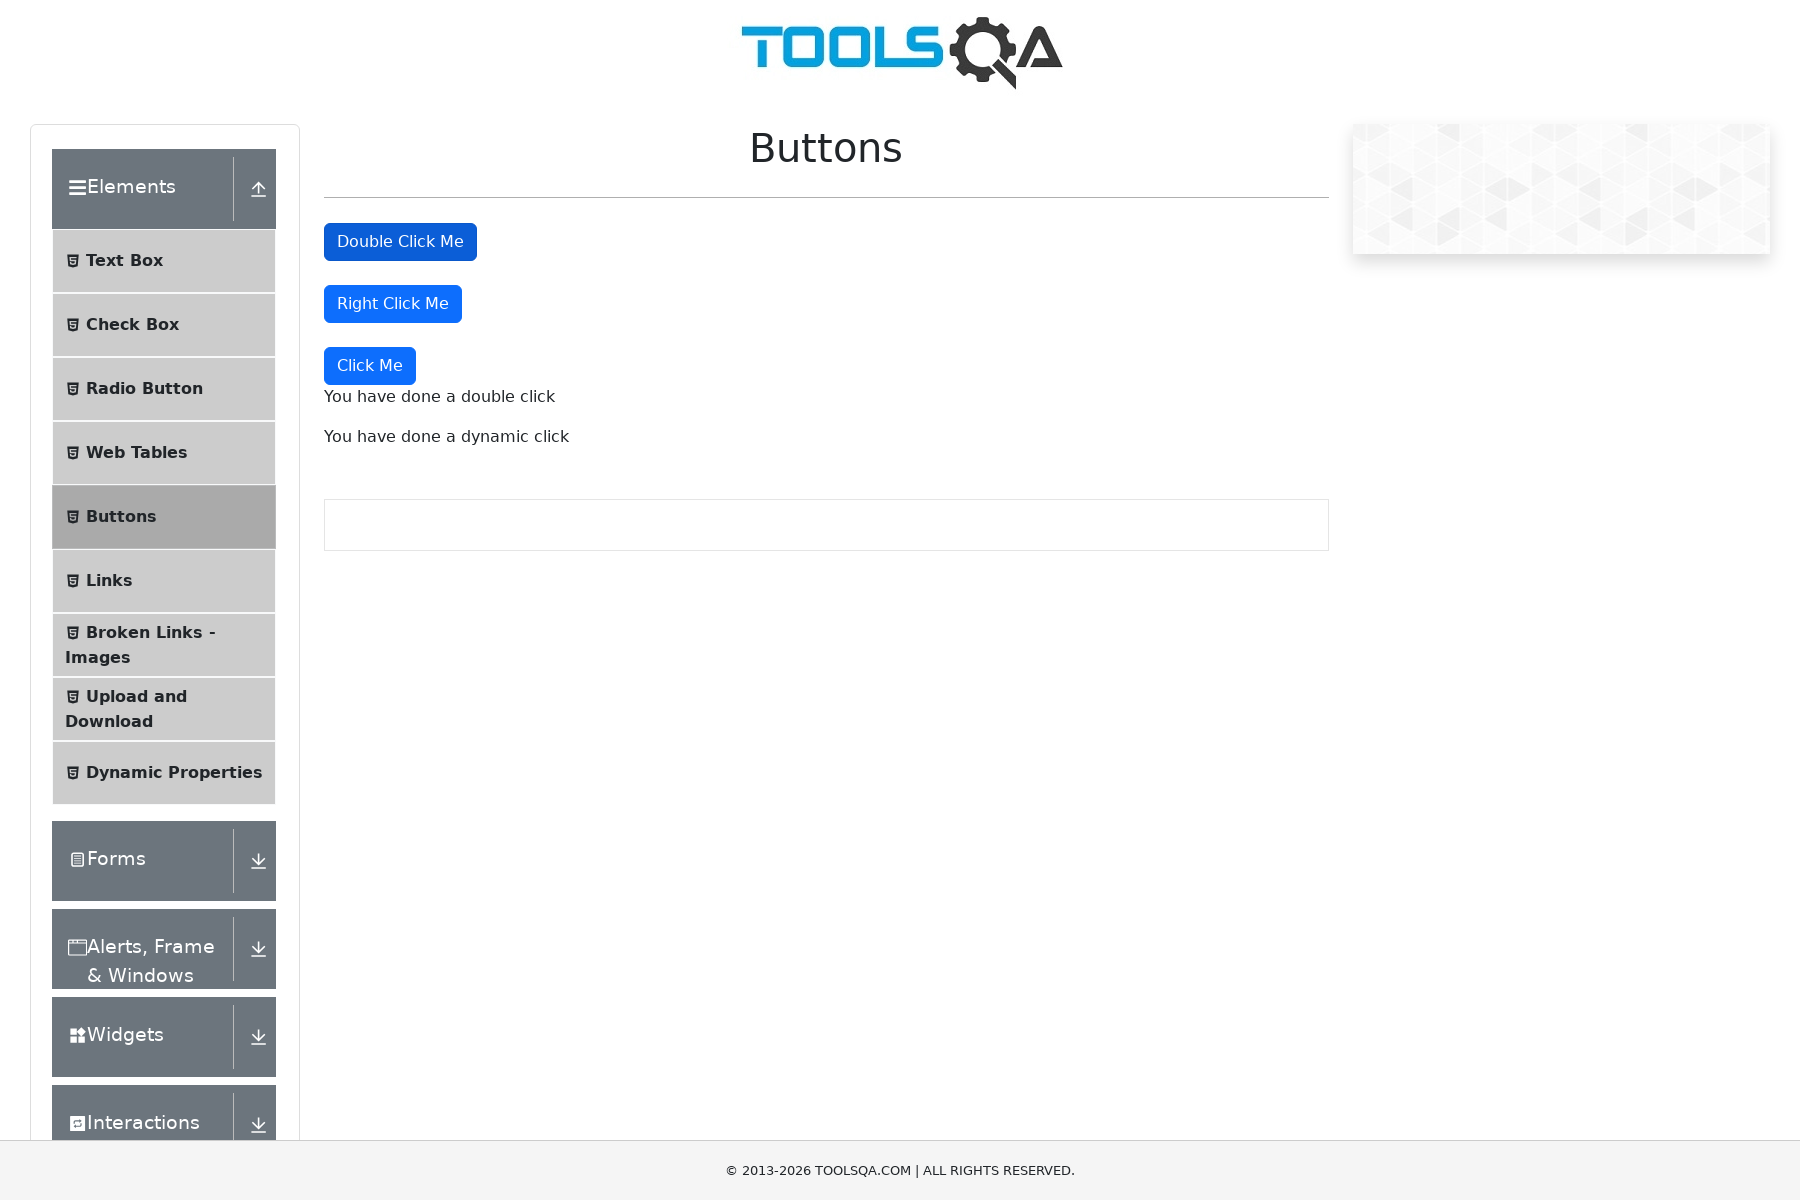